Navigates to W3Schools website and performs page scrolling actions using keyboard shortcuts

Starting URL: https://www.w3schools.com/

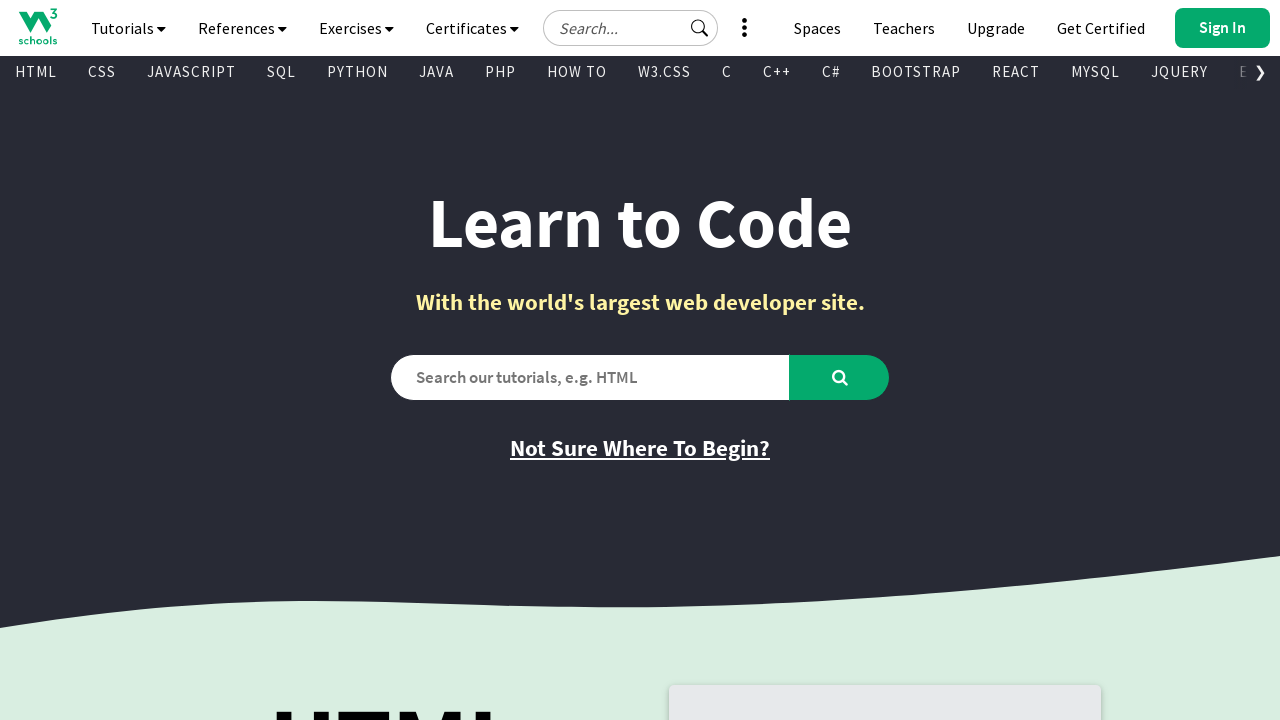

Navigated to W3Schools website
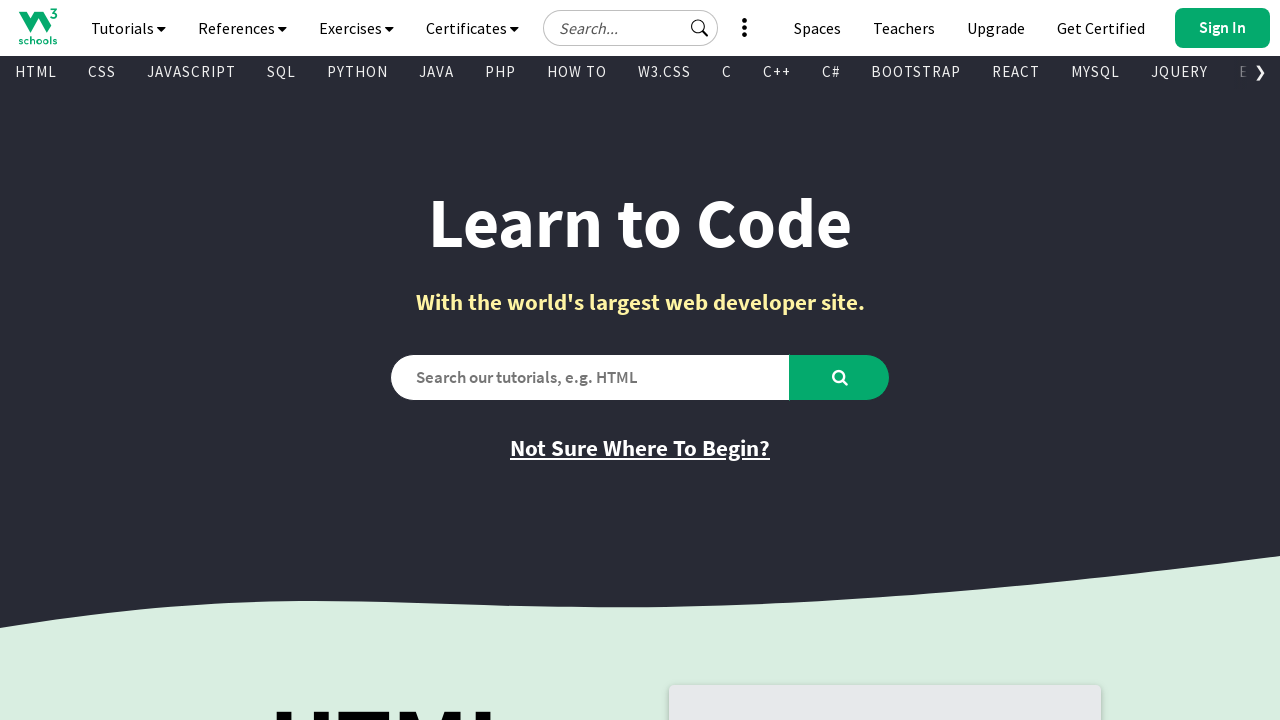

Located body element for keyboard navigation
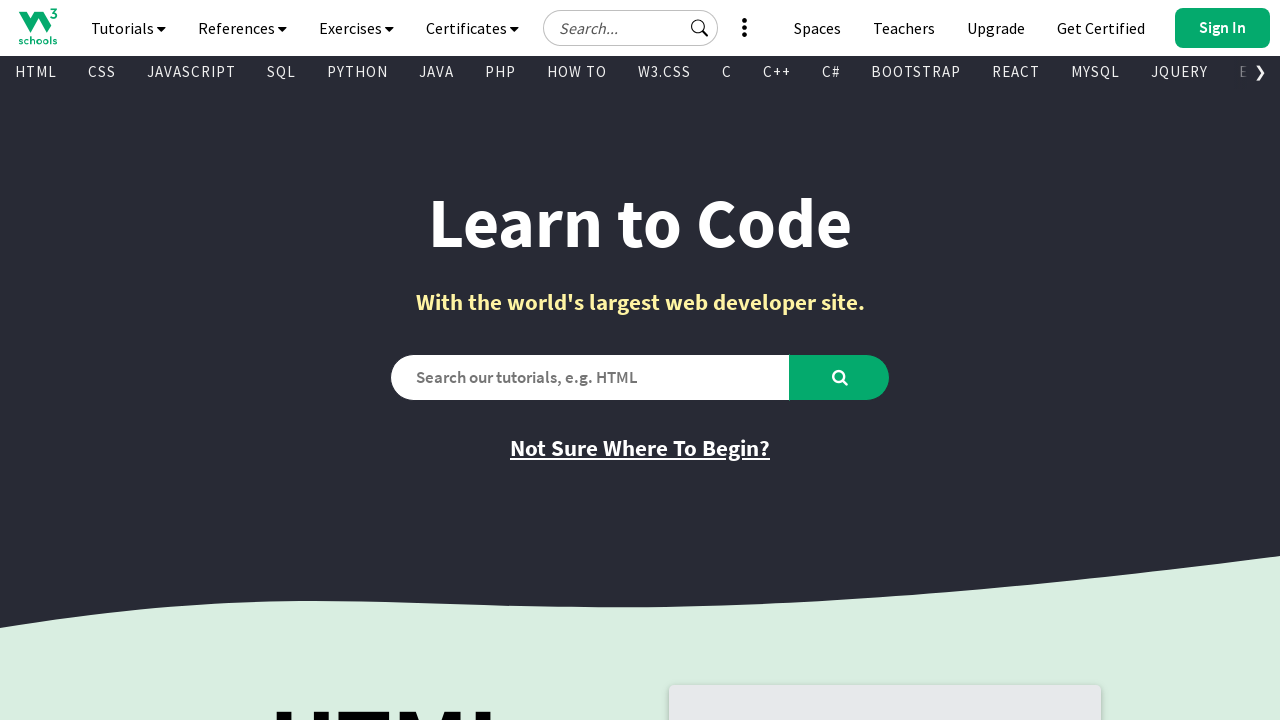

Scrolled down one page using PageDown key on body
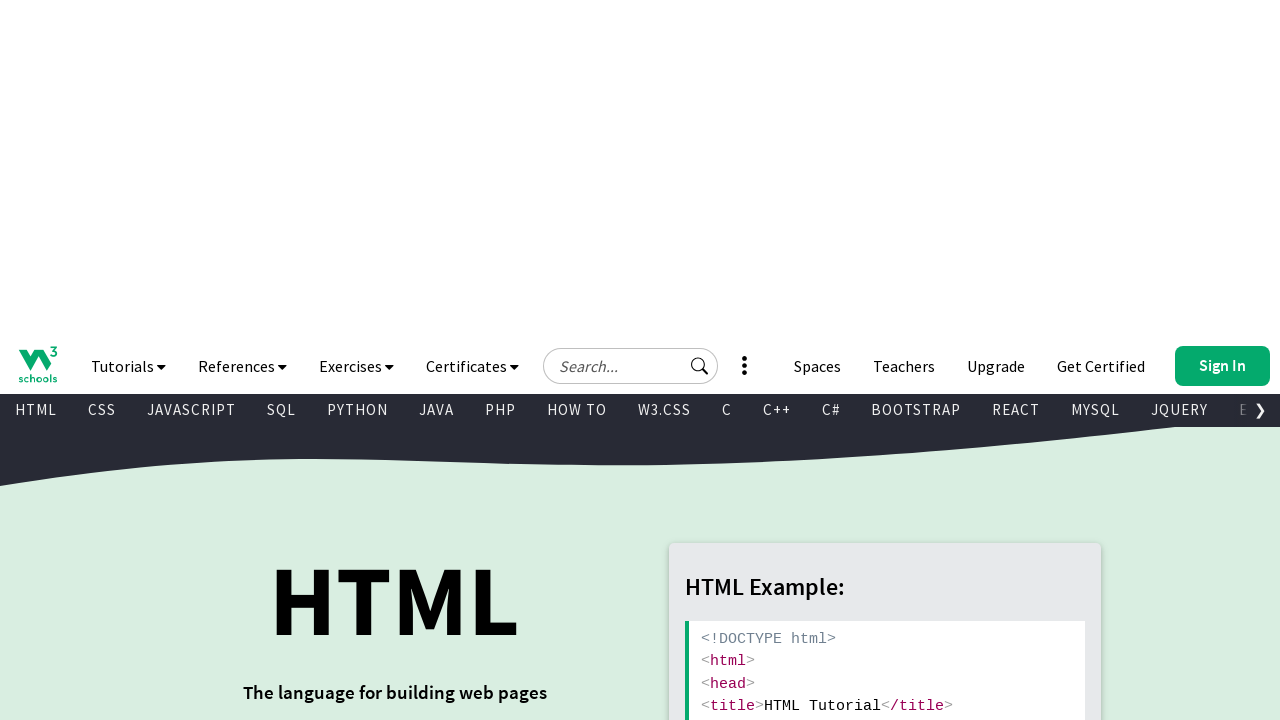

Scrolled to bottom of page using End key on body
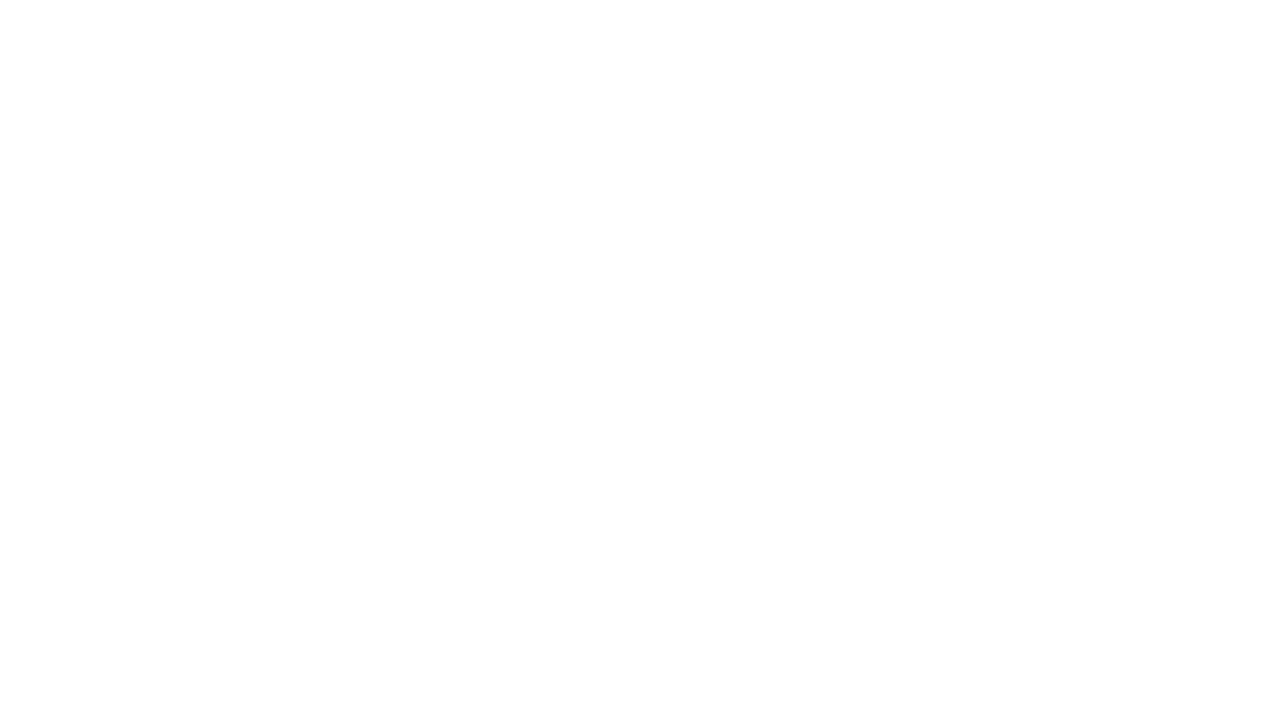

Scrolled up one page using PageUp key on body
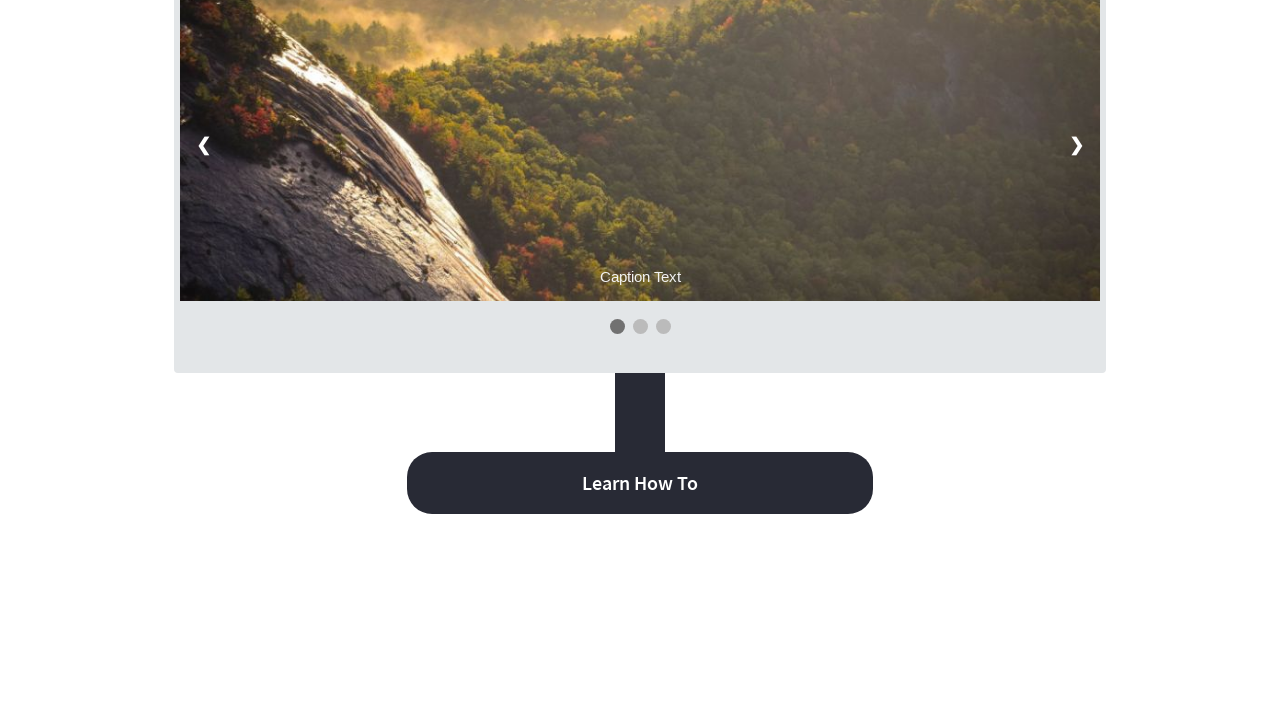

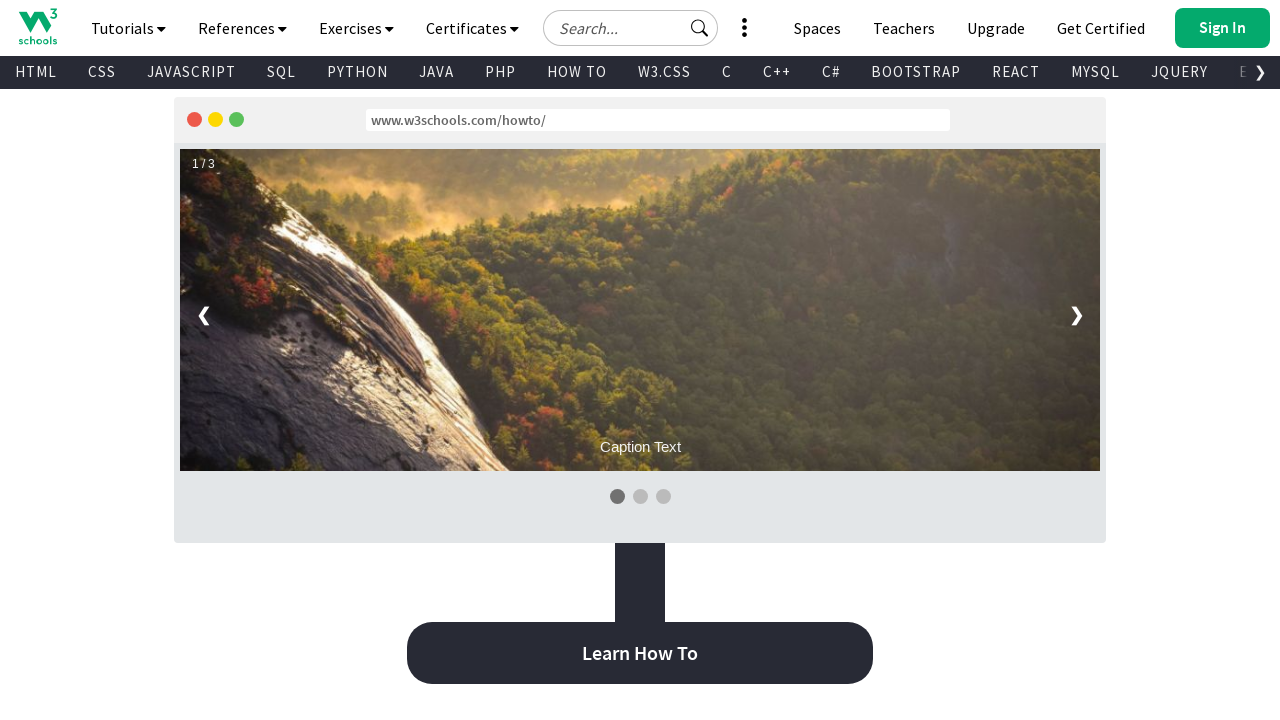